Tests checkbox functionality by clicking to check and uncheck a checkbox, and counts the total number of checkboxes on the page

Starting URL: https://rahulshettyacademy.com/AutomationPractice/

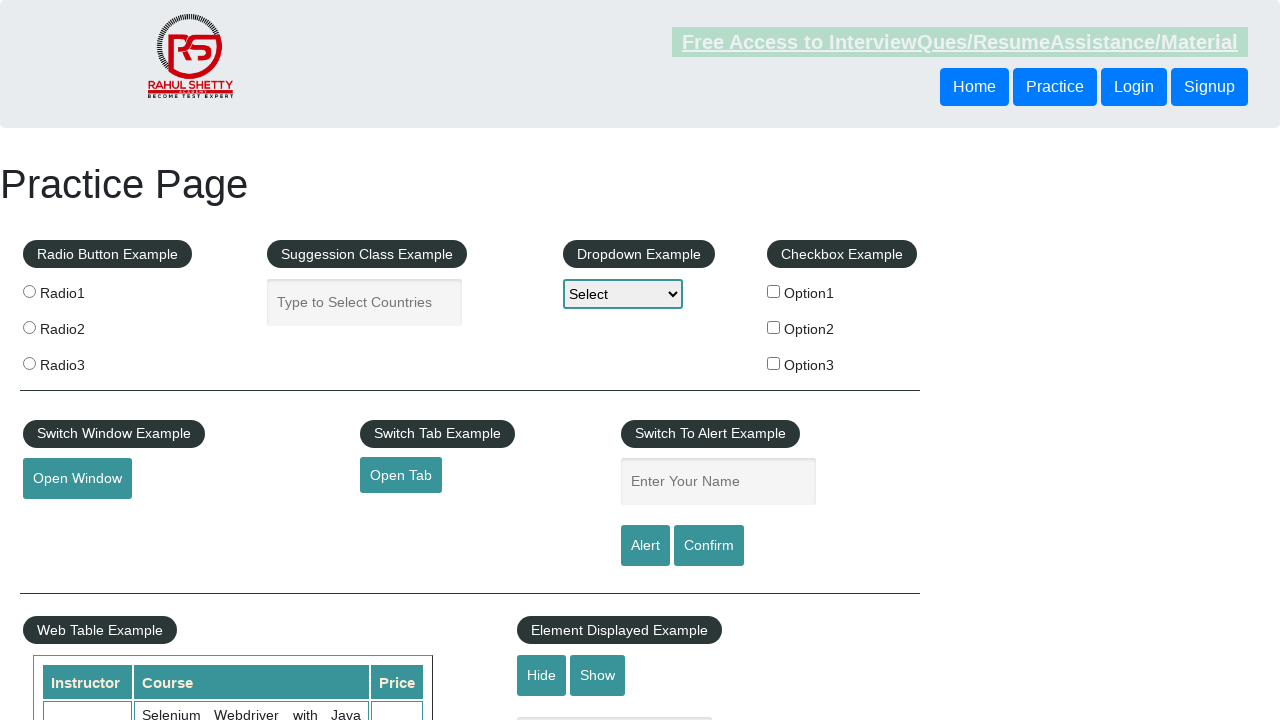

Clicked checkbox option 1 to check it at (774, 291) on #checkBoxOption1
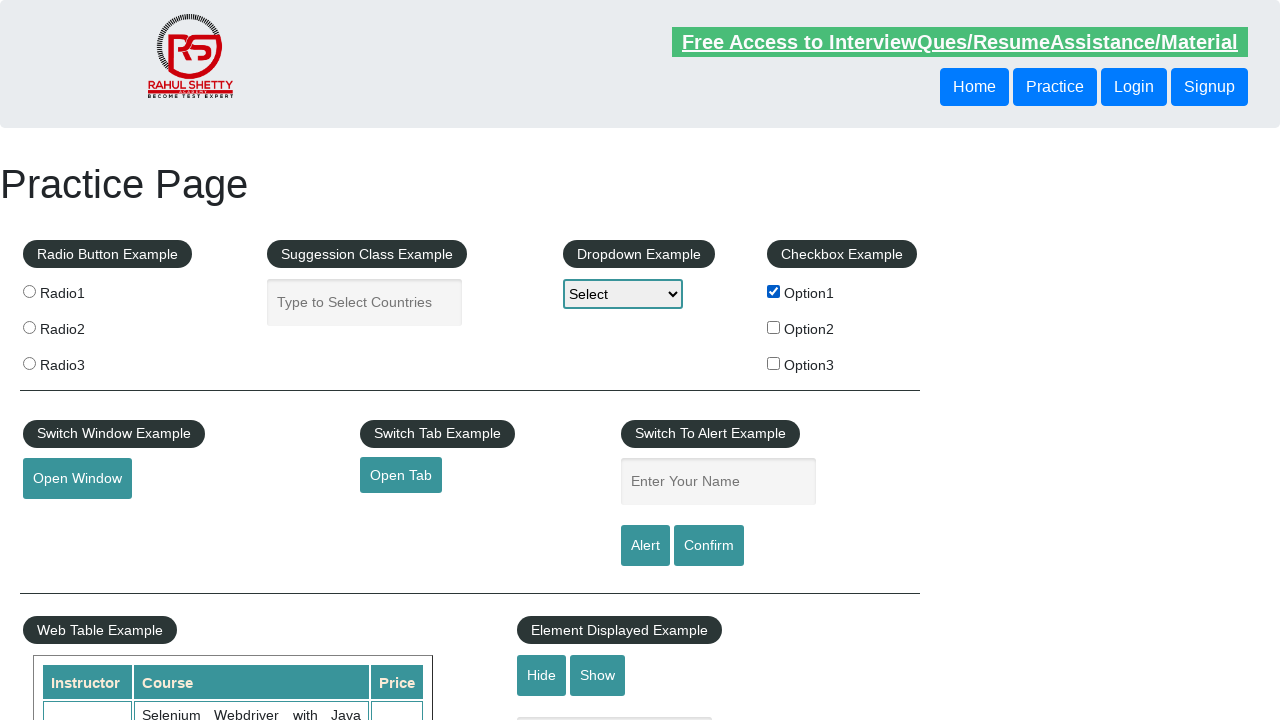

Clicked checkbox option 1 again to uncheck it at (774, 291) on #checkBoxOption1
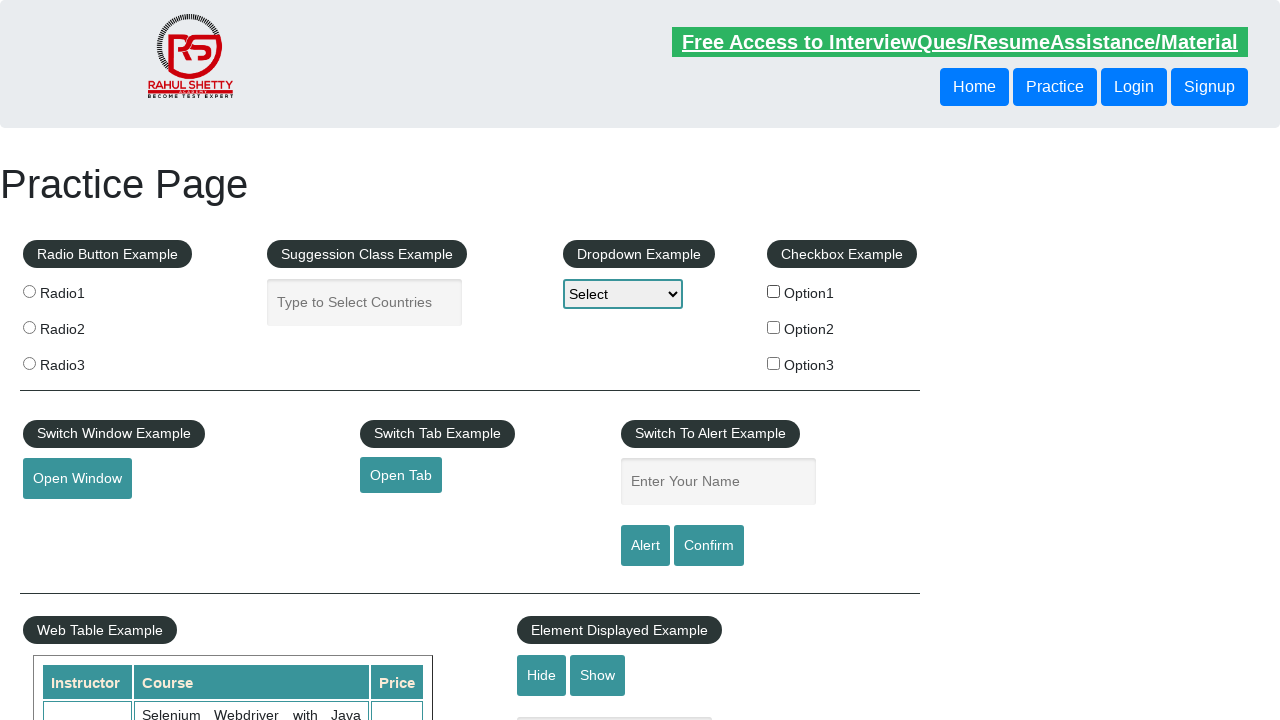

Verified checkboxes are present on the page
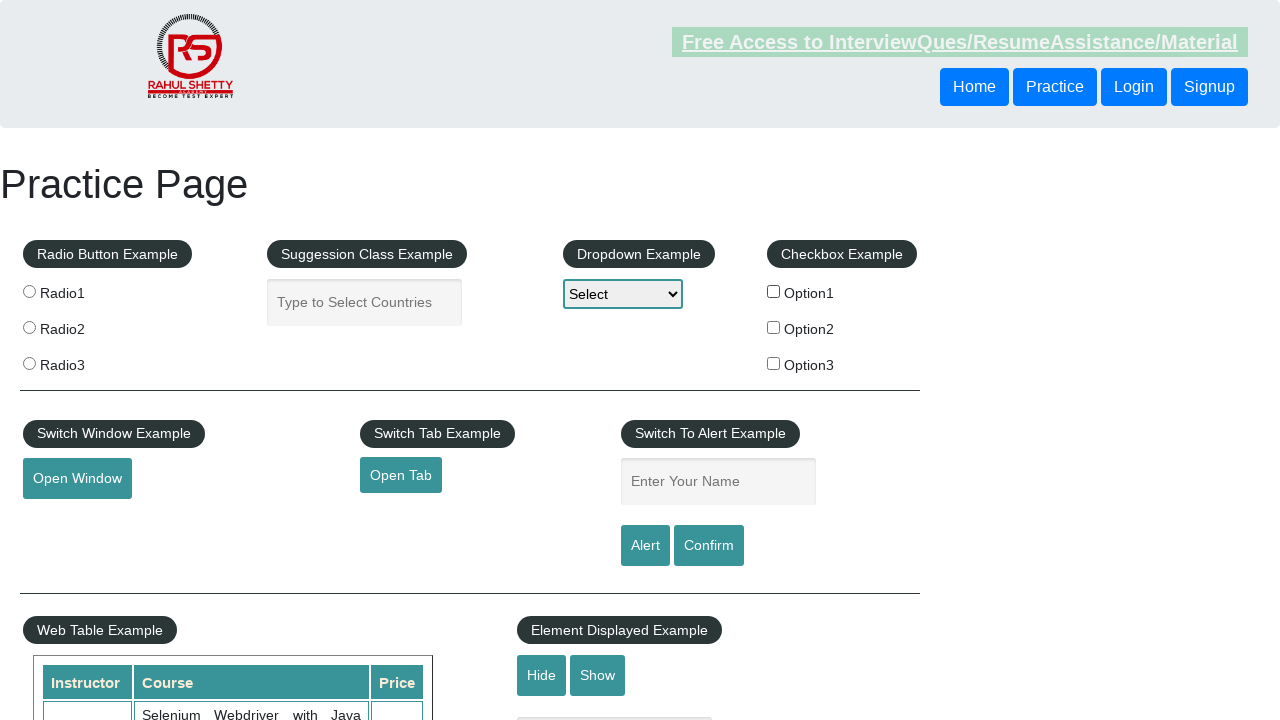

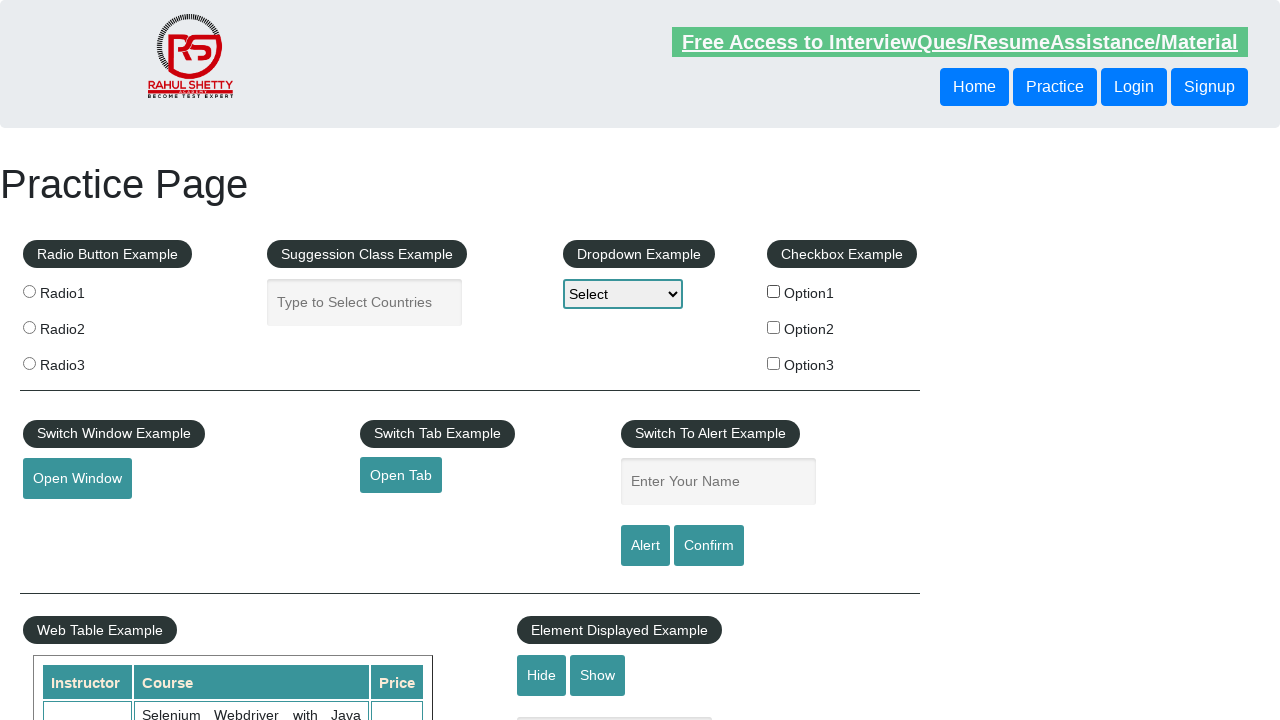